Tests JavaScript alert handling by triggering alerts and accepting/dismissing them

Starting URL: https://the-internet.herokuapp.com/javascript_alerts

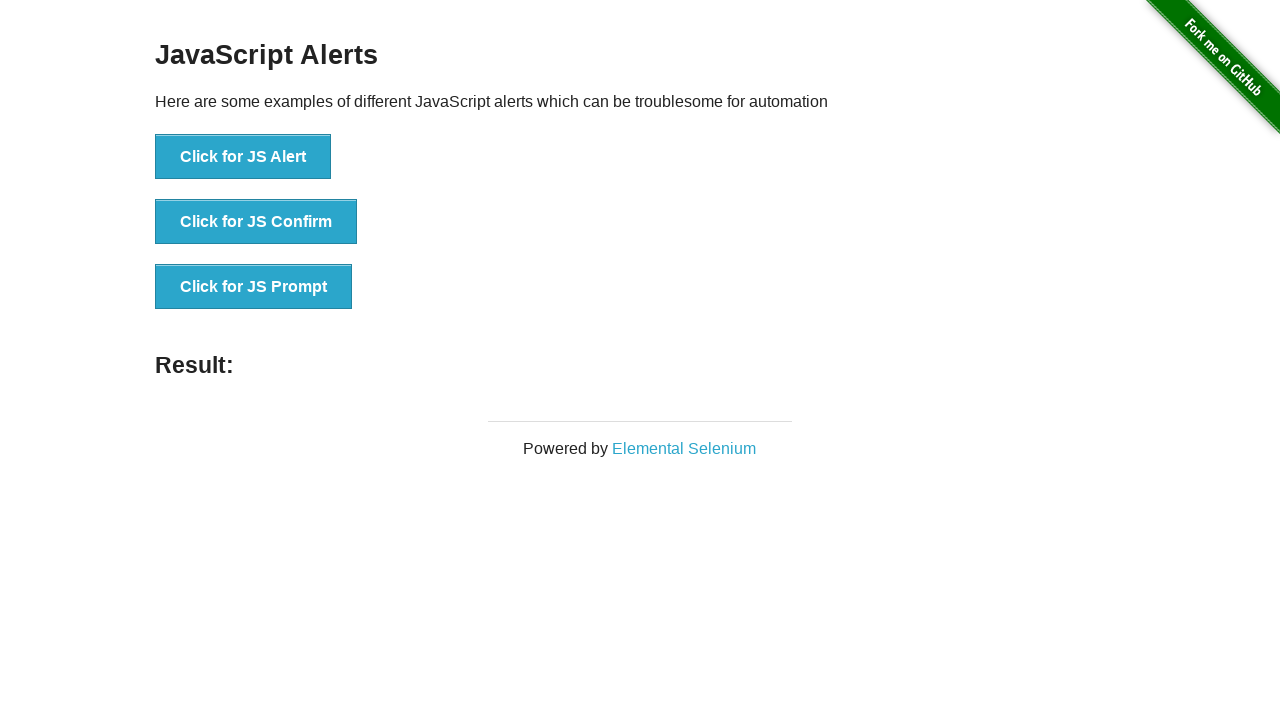

Clicked button to trigger first JavaScript alert at (243, 157) on xpath=//*[@id="content"]/div/ul/li[1]/button
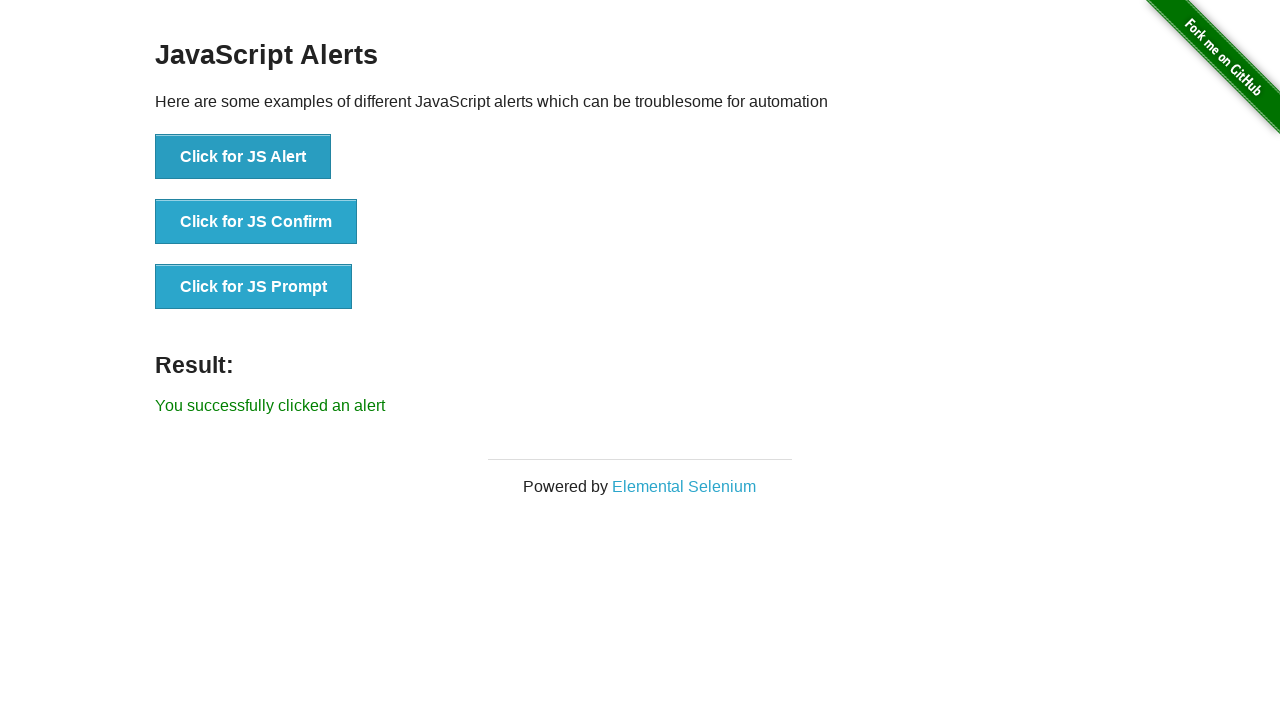

Set up dialog handler to accept alerts
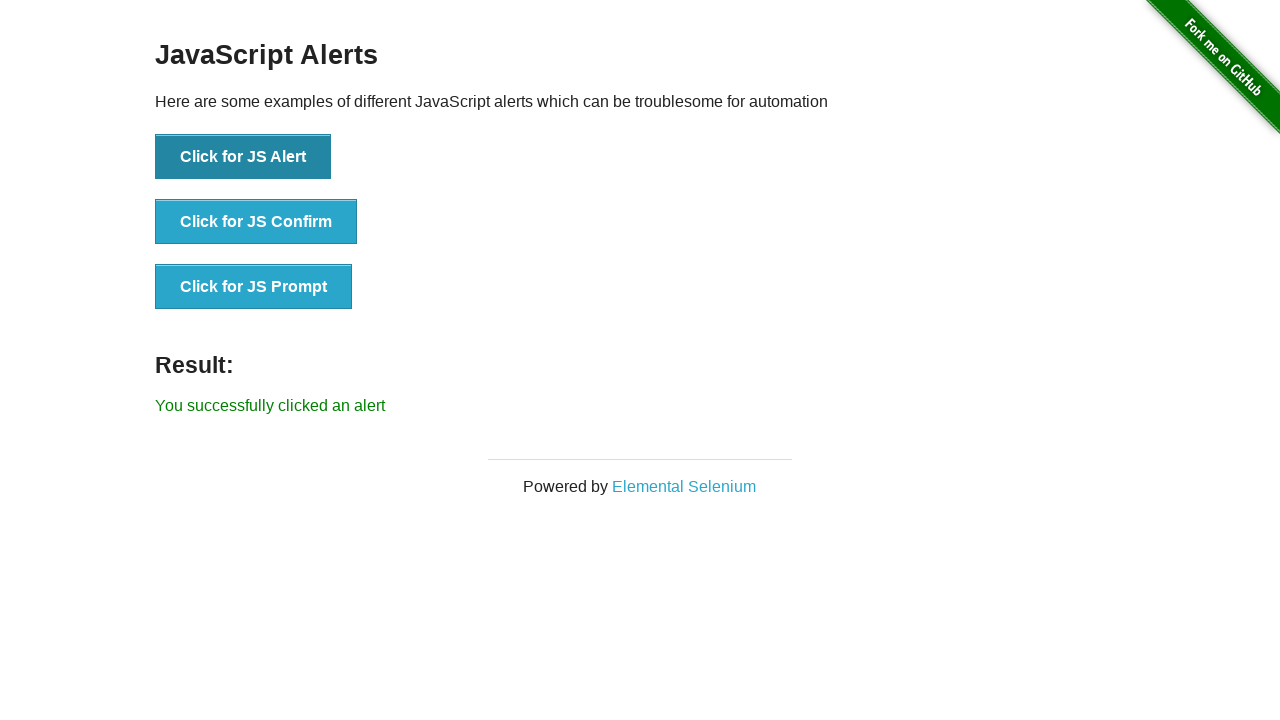

Waited 500ms for alert to be handled
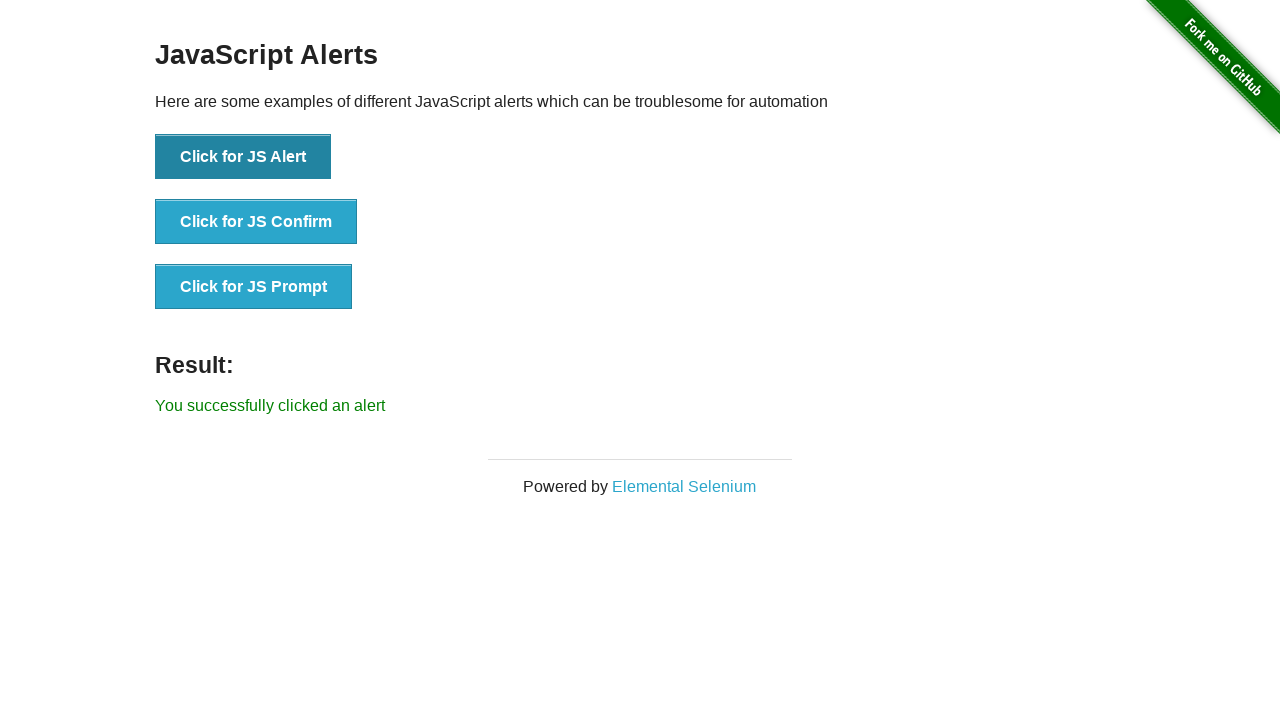

Clicked button to trigger confirm dialog at (256, 222) on xpath=//*[@id="content"]/div/ul/li[2]/button
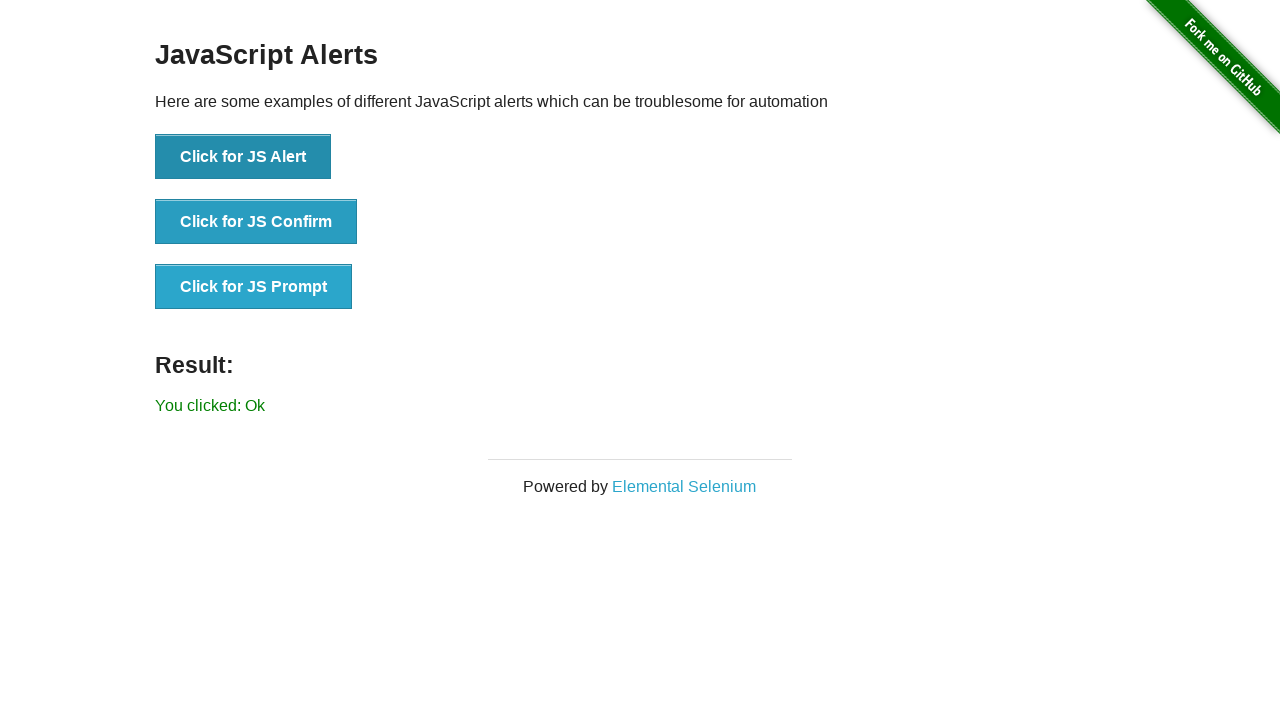

Set up dialog handler to dismiss dialogs
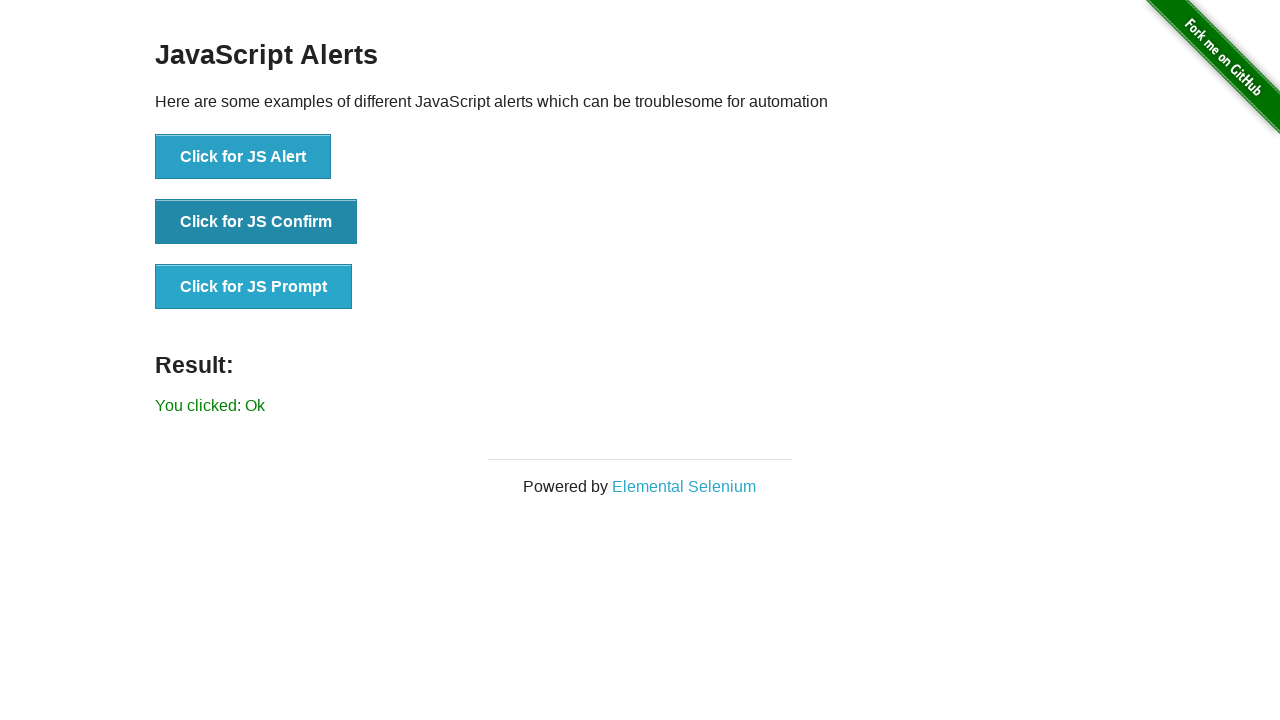

Waited 500ms for confirm dialog to be handled
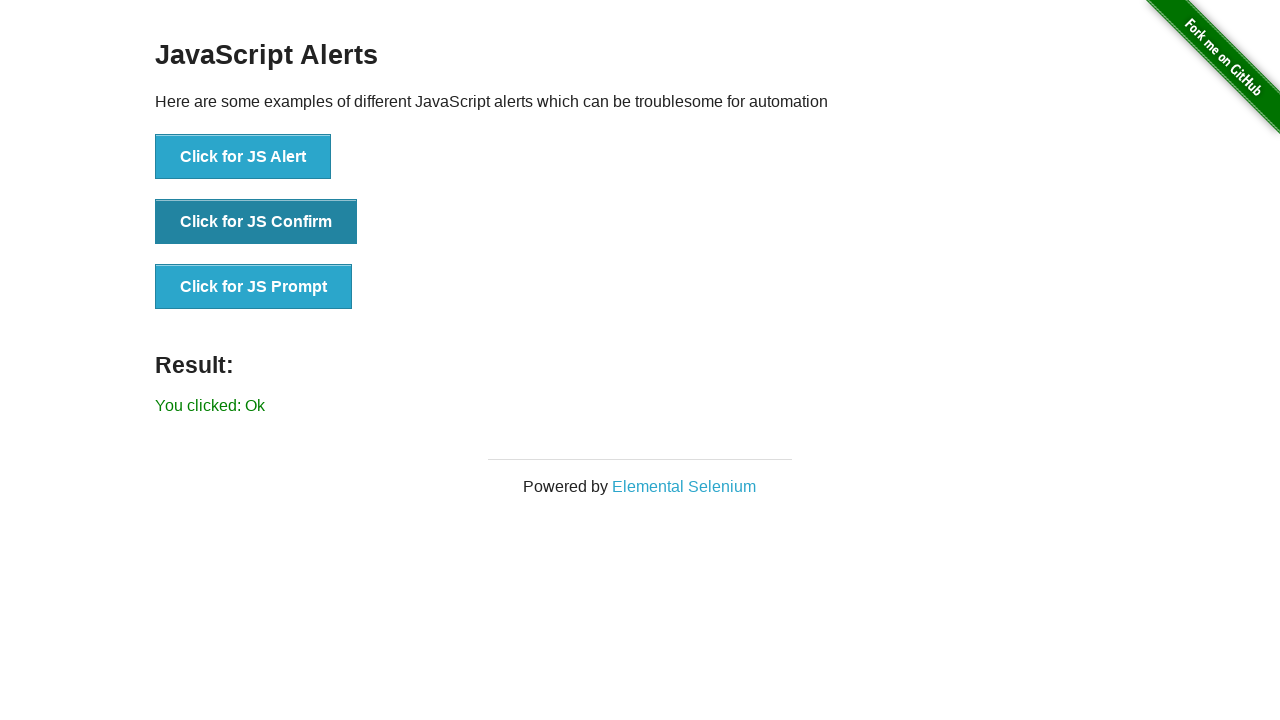

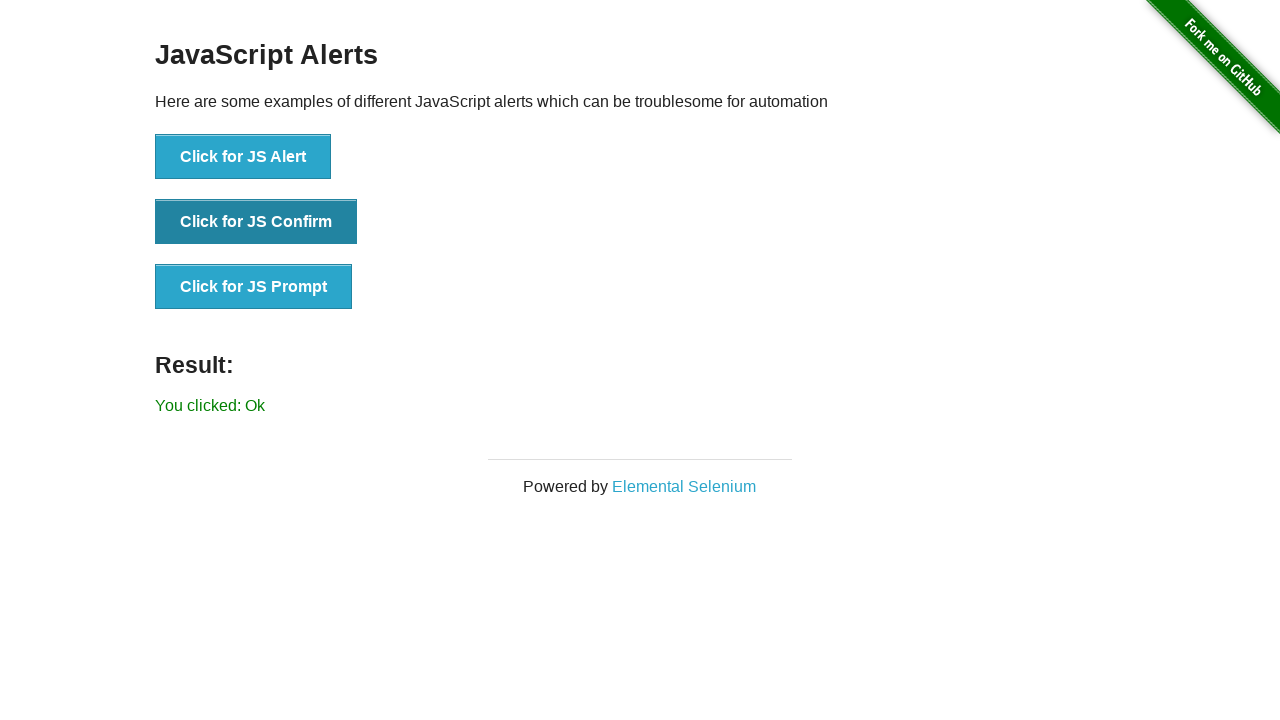